Fills out a practice form with personal information including name, email, gender, phone, date of birth, subjects, hobbies, and address, then submits it and verifies the data in the confirmation modal

Starting URL: https://demoqa.com/automation-practice-form

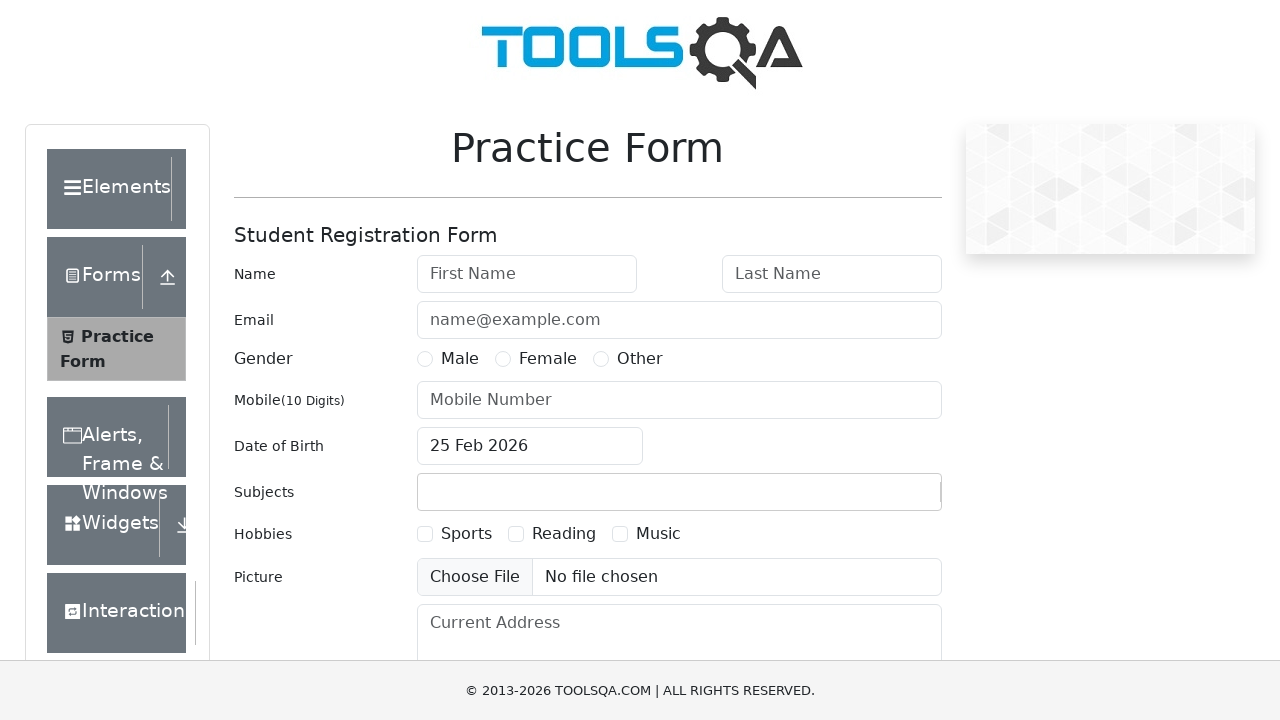

Filled first name field with 'John' on #firstName
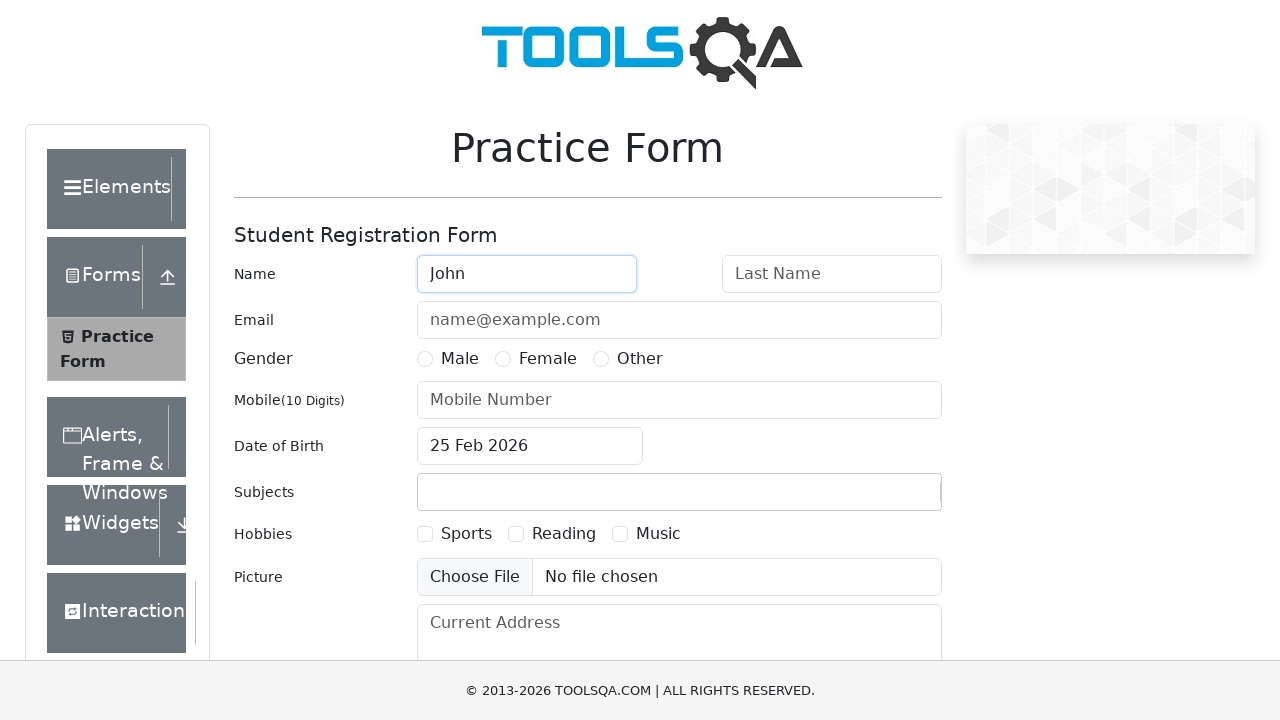

Filled last name field with 'Doe' on #lastName
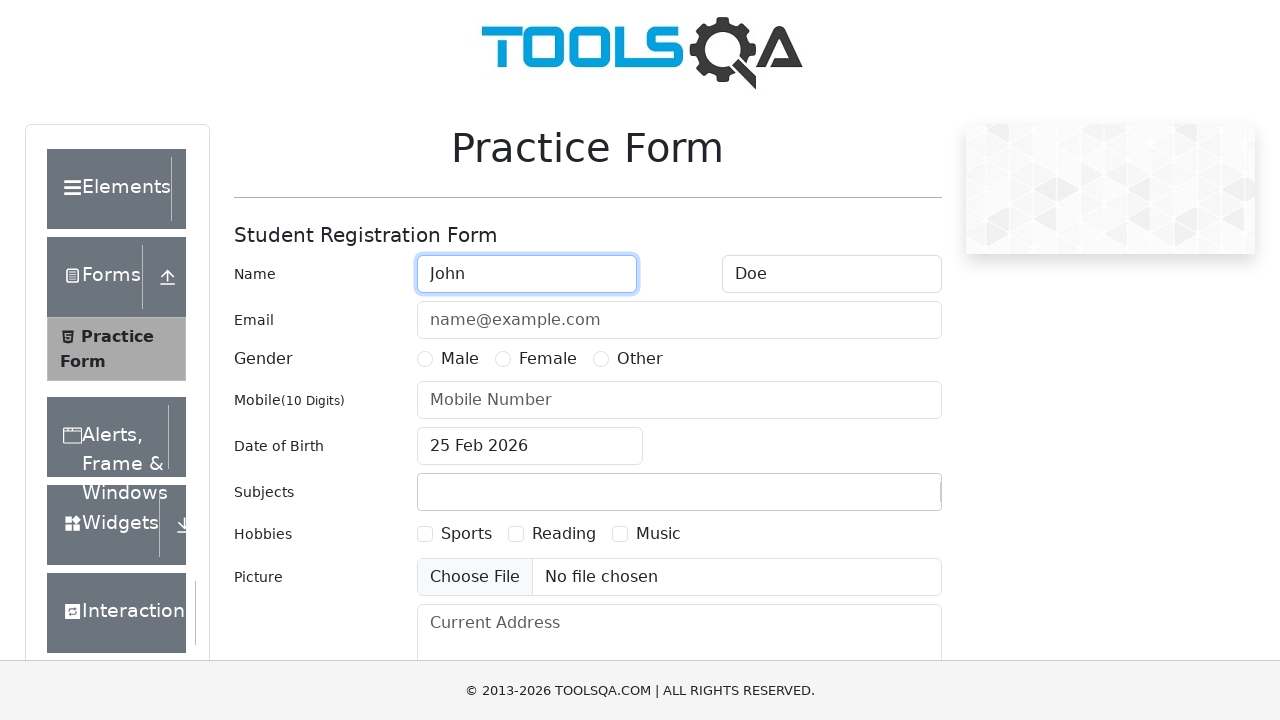

Filled email field with 'johndoe@example.com' on #userEmail
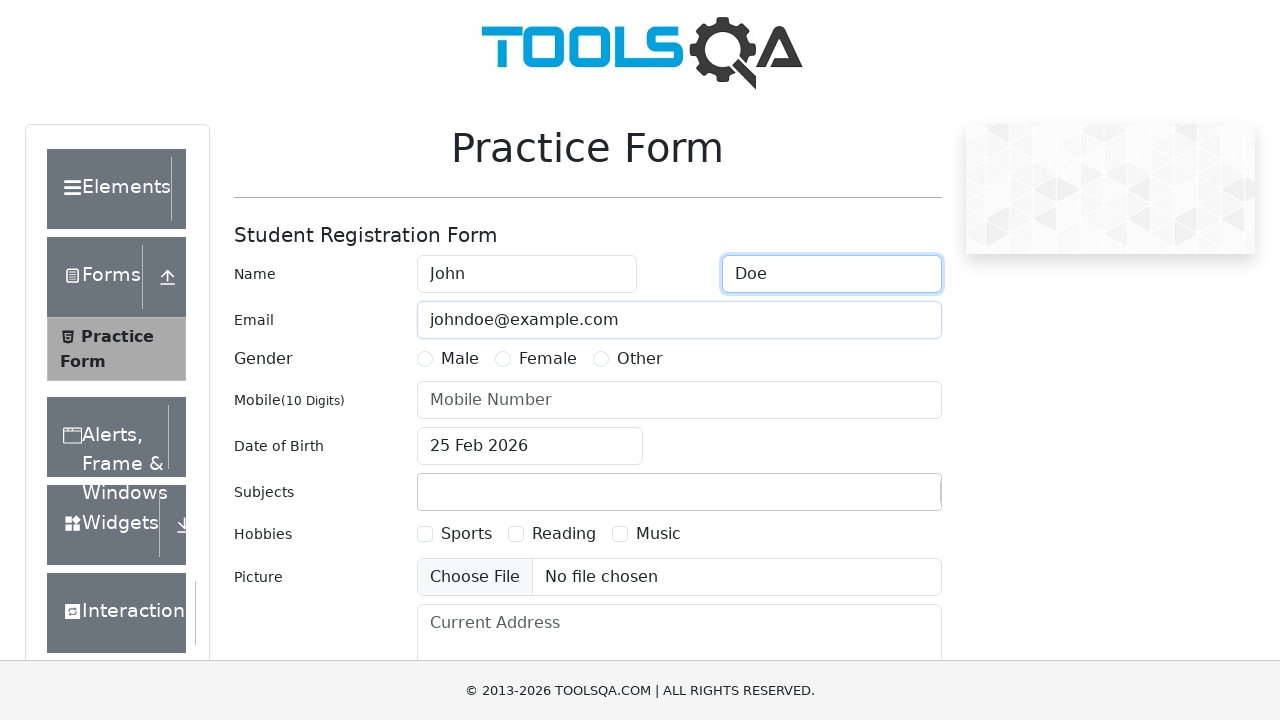

Selected 'Male' gender radio button at (460, 359) on label[for='gender-radio-1']
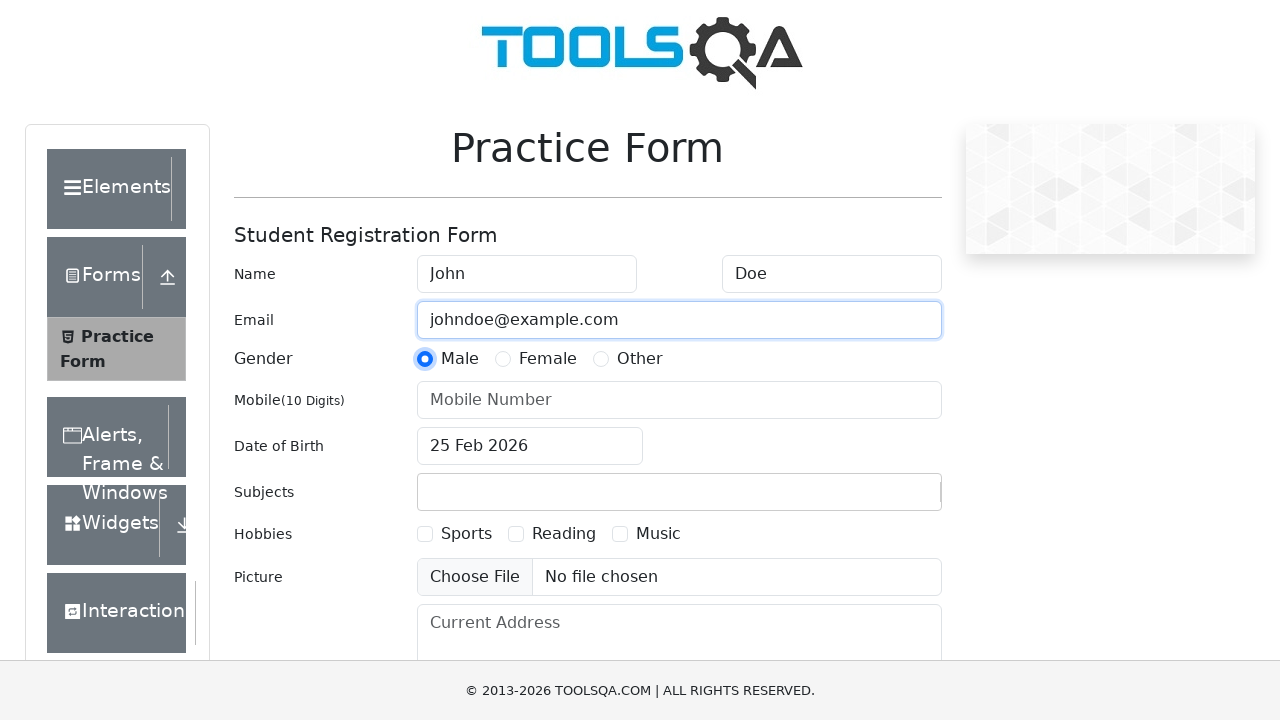

Filled phone number field with '1234567890' on #userNumber
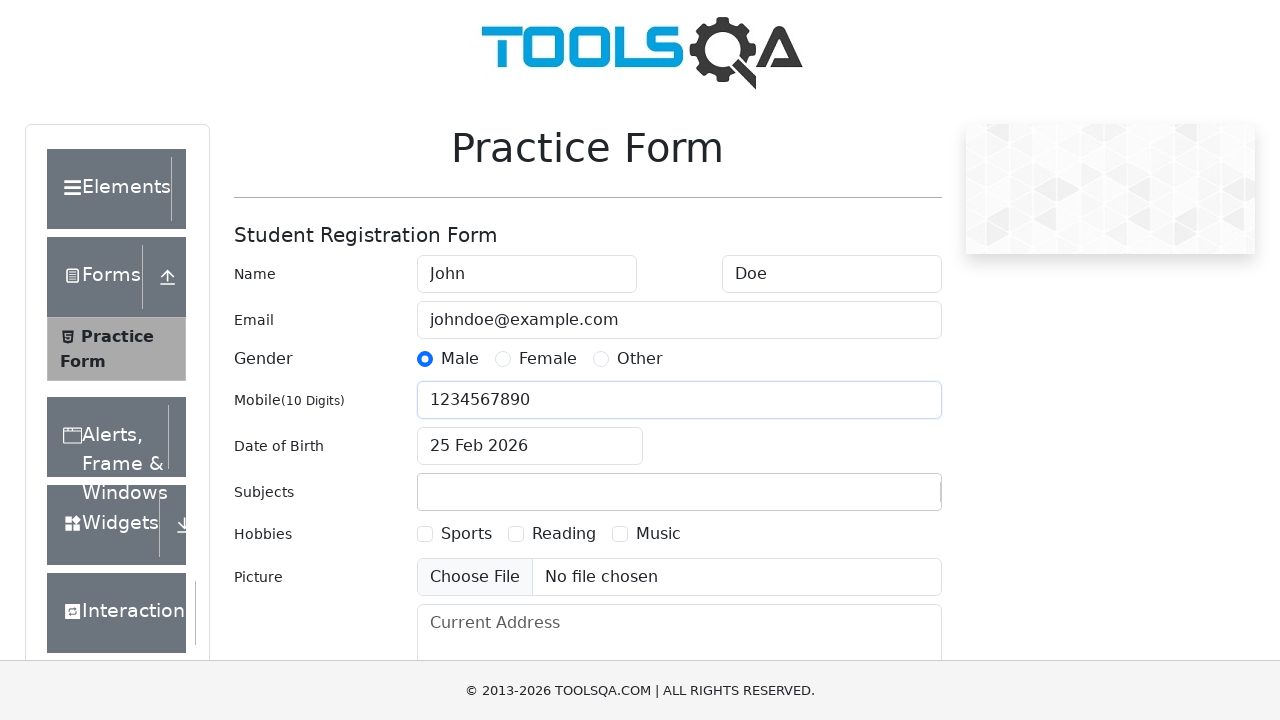

Opened date of birth picker at (530, 446) on #dateOfBirthInput
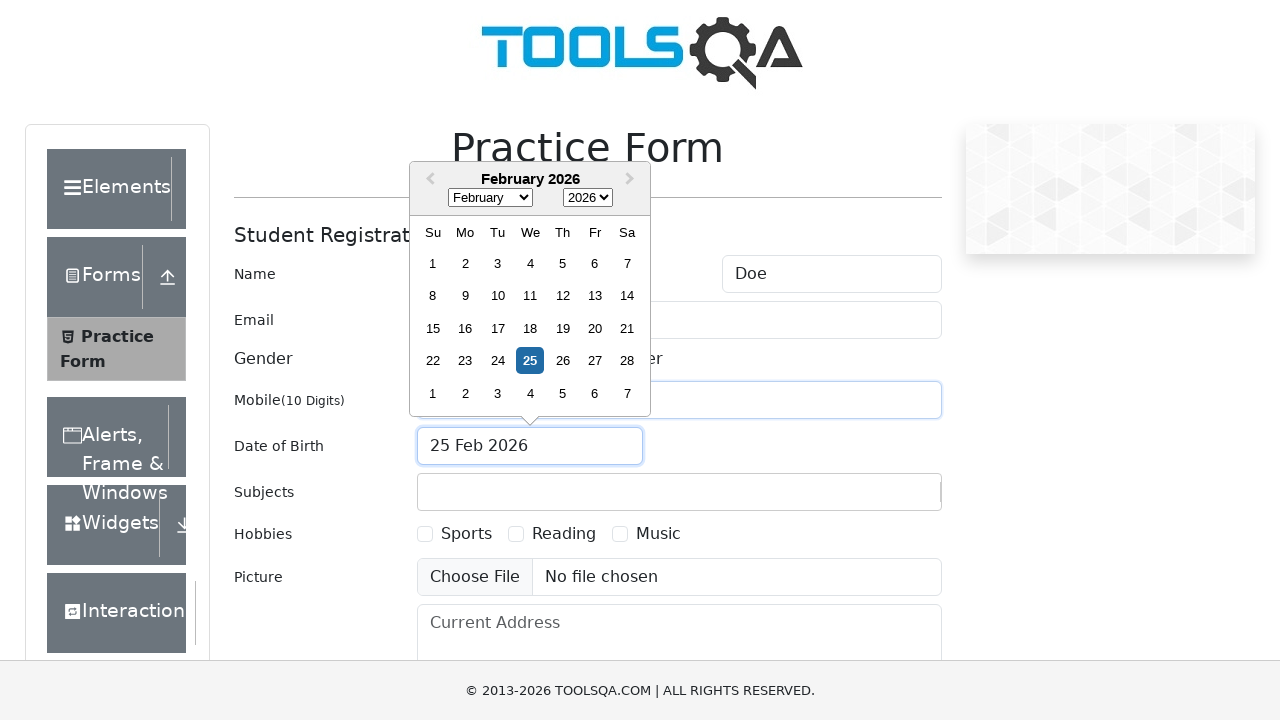

Selected January as birth month on .react-datepicker__month-select
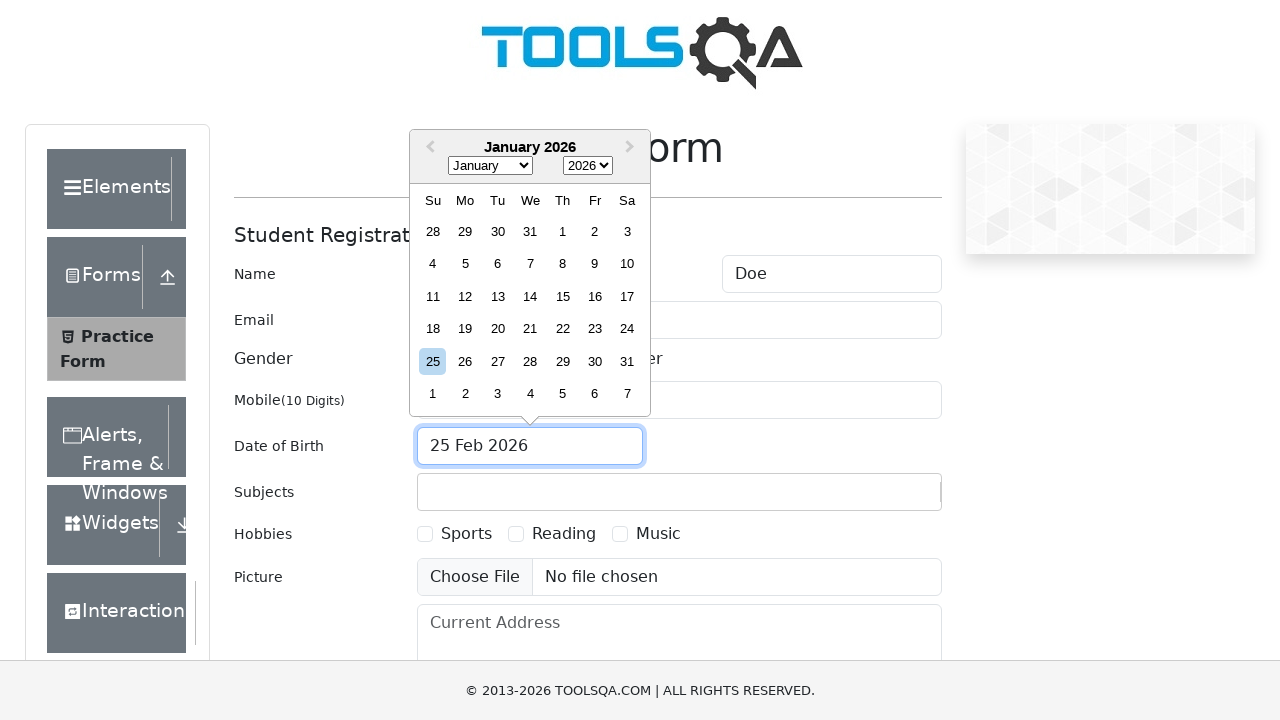

Selected 1990 as birth year on .react-datepicker__year-select
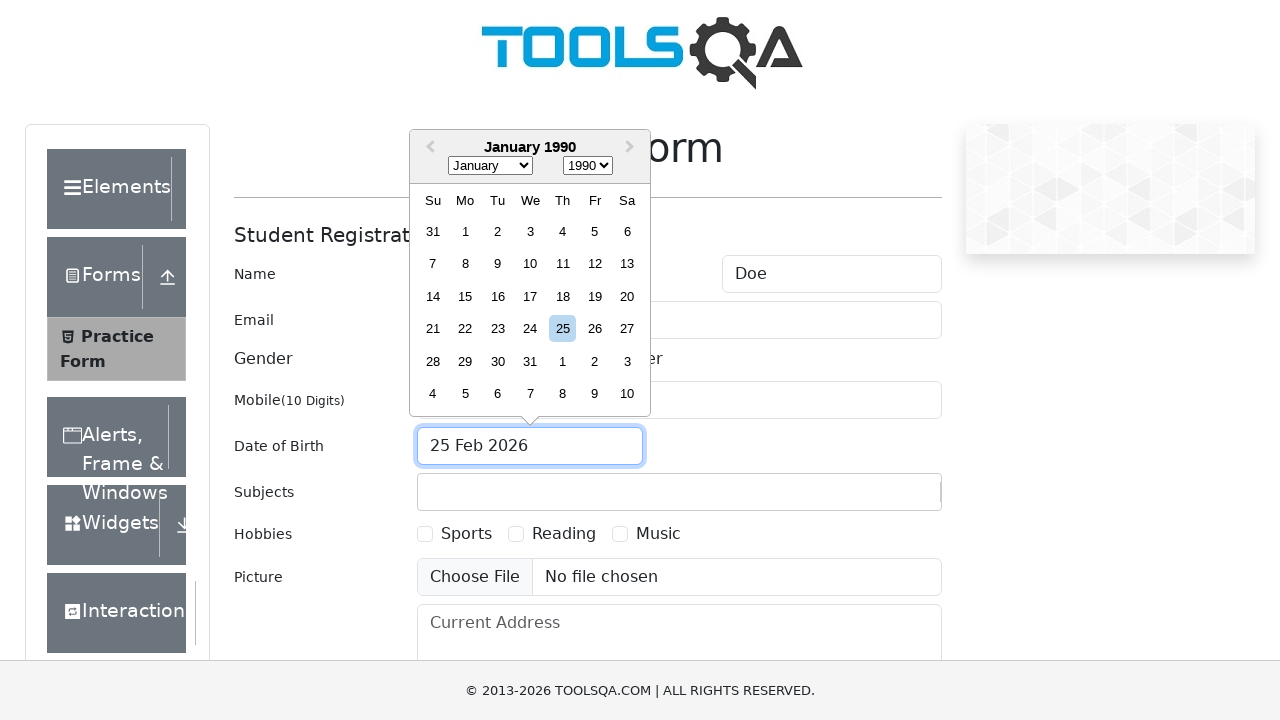

Selected day 1 as birth date at (465, 231) on .react-datepicker__day--001
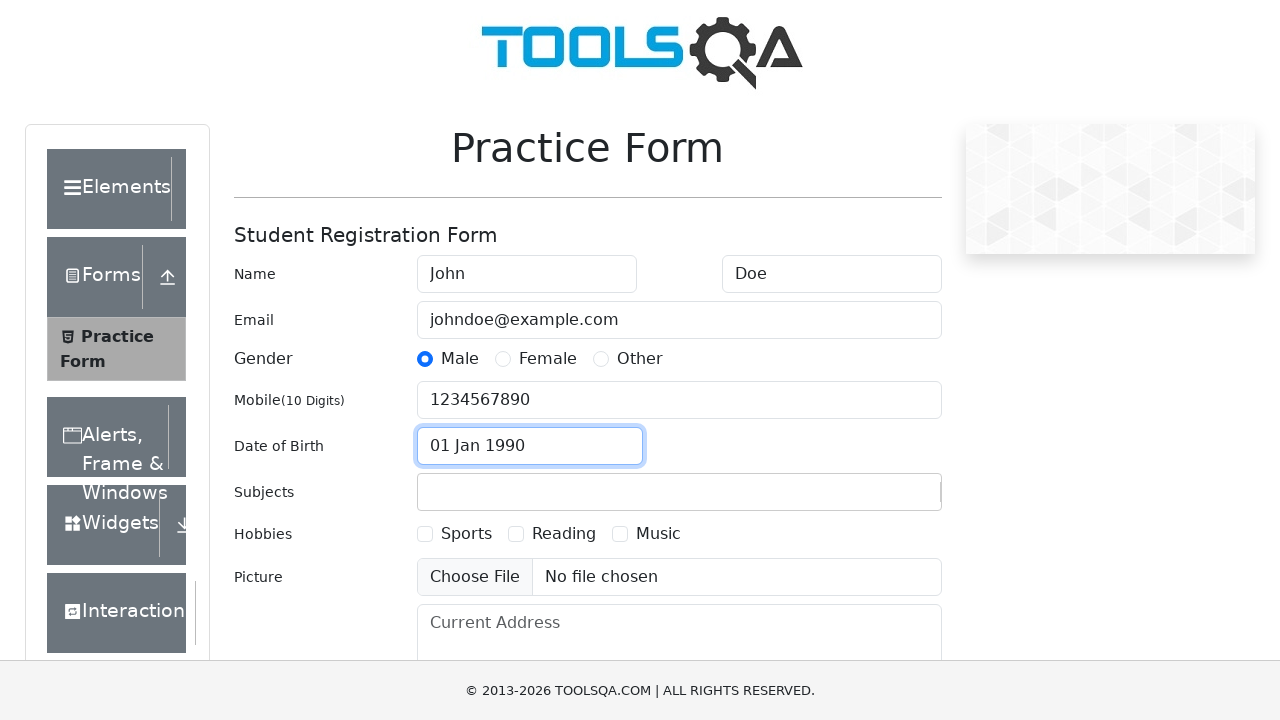

Filled subjects field with 'Maths' on #subjectsInput
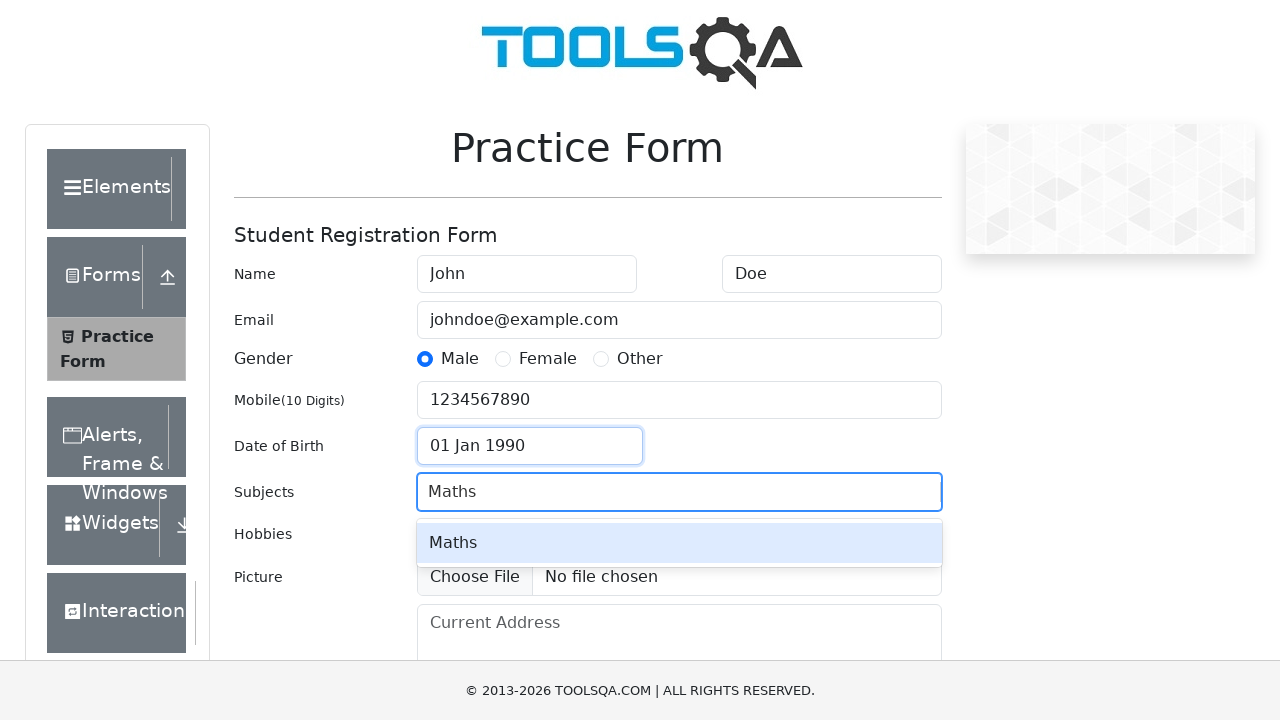

Pressed Enter to confirm subject selection on #subjectsInput
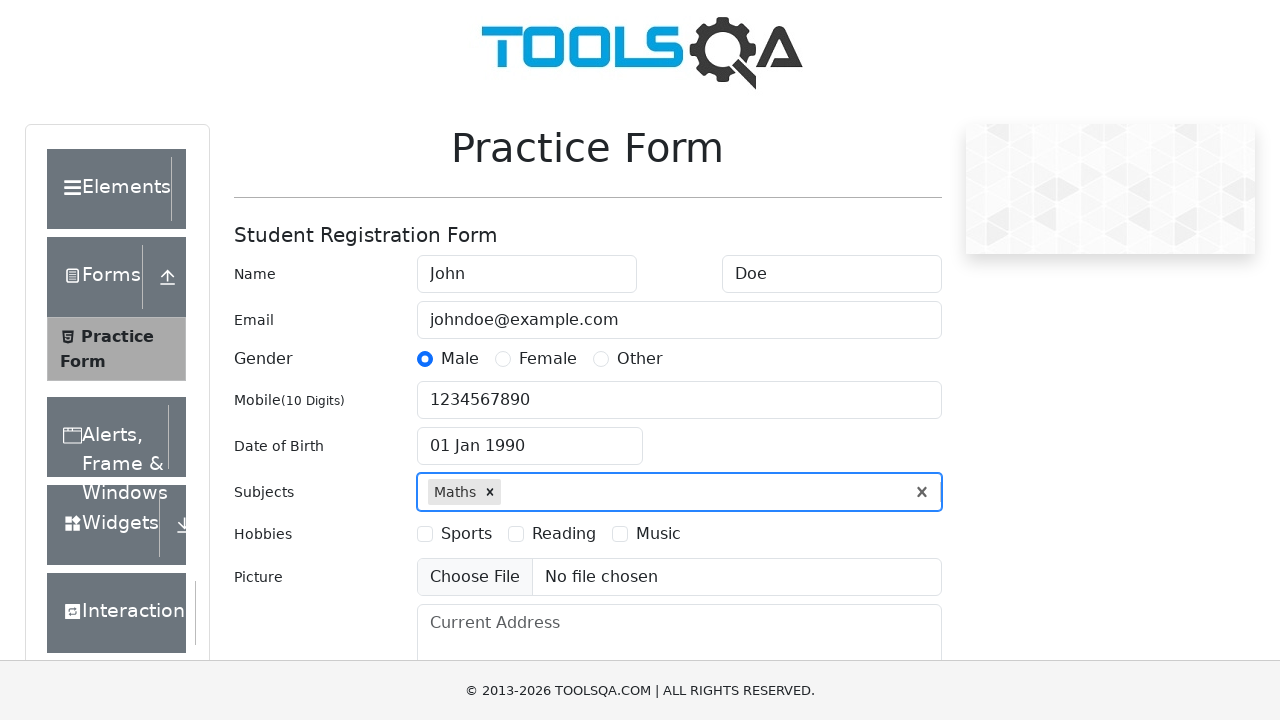

Selected 'Sports' hobby checkbox at (466, 534) on label[for='hobbies-checkbox-1']
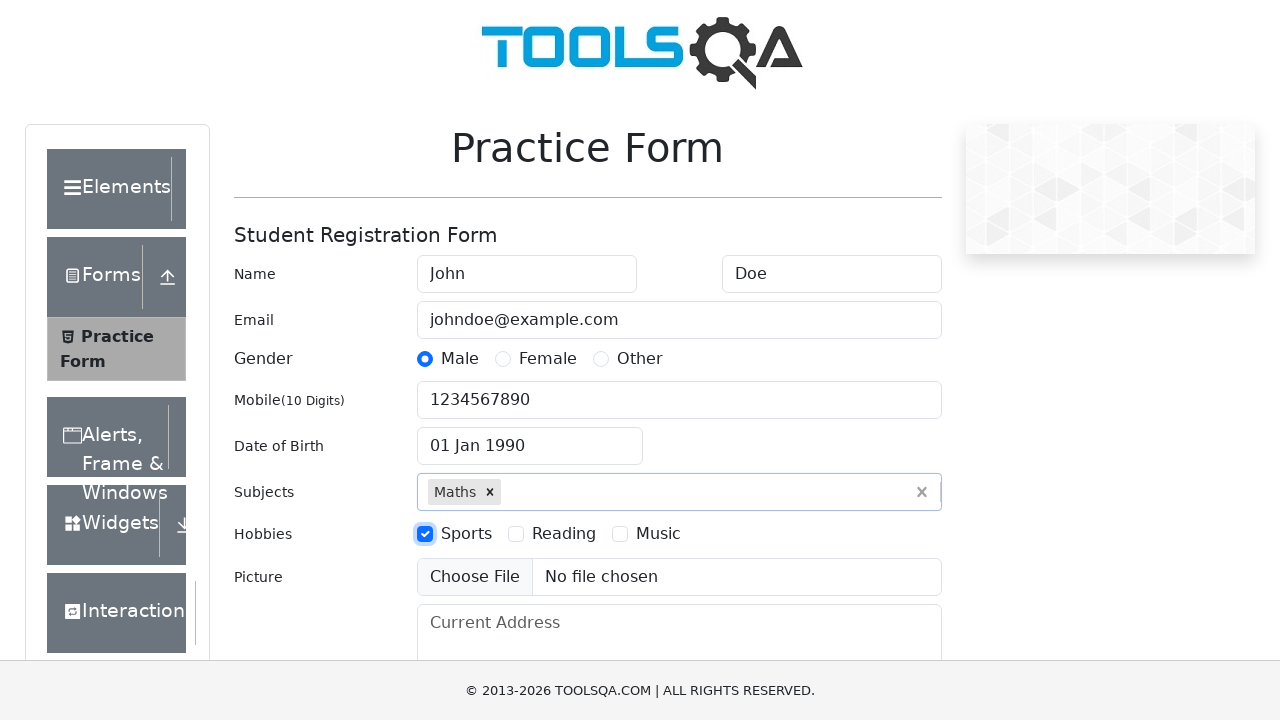

Filled current address field with '123 Street, City, Country' on #currentAddress
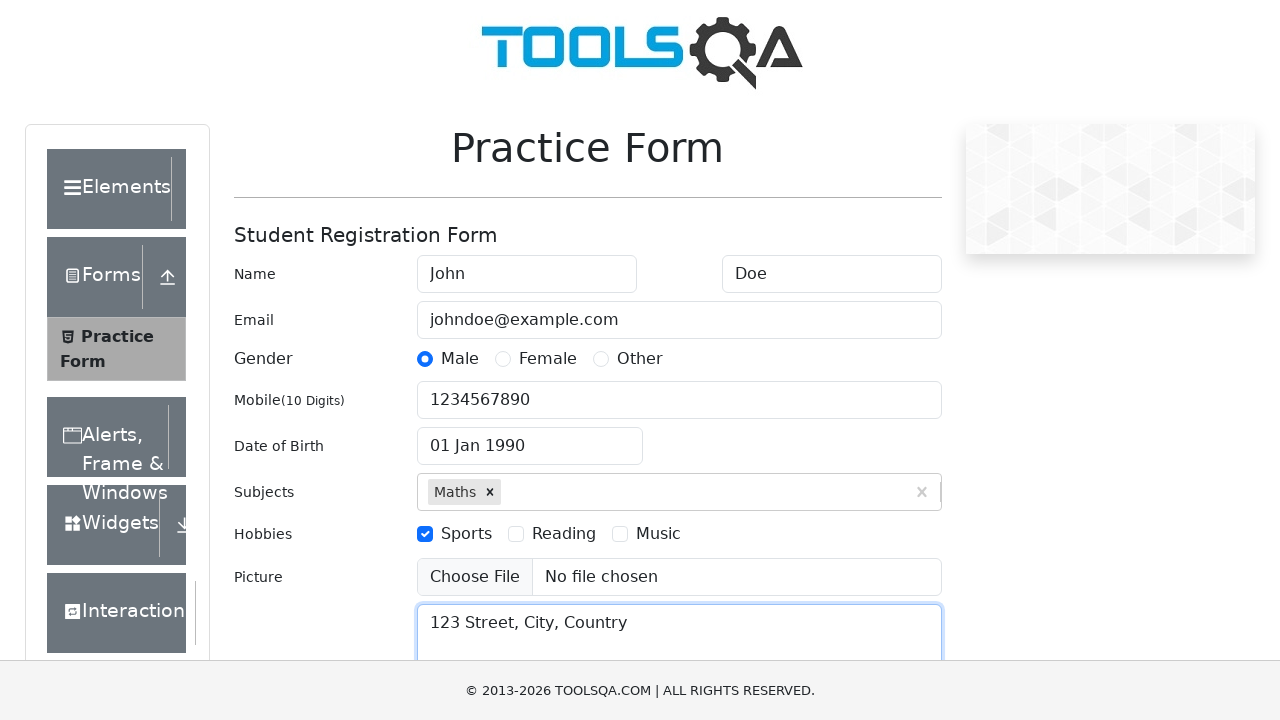

Clicked submit button to submit the form at (885, 499) on #submit
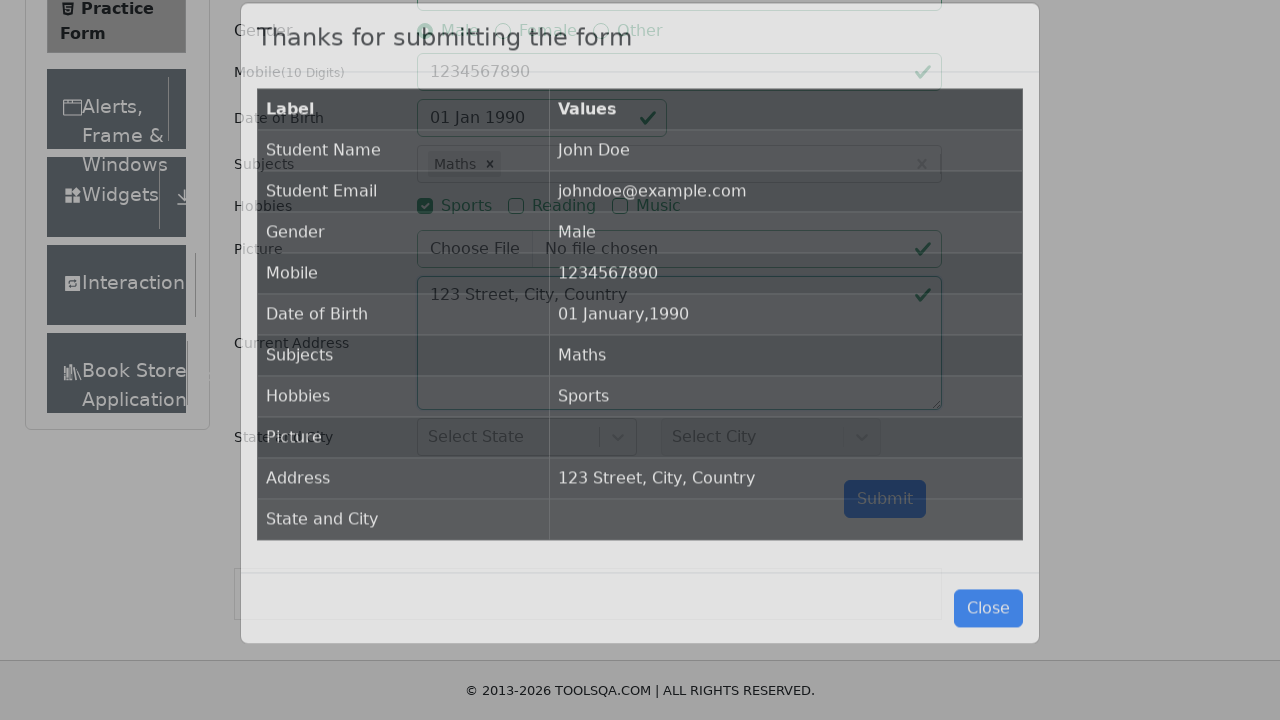

Confirmation modal appeared with submission results
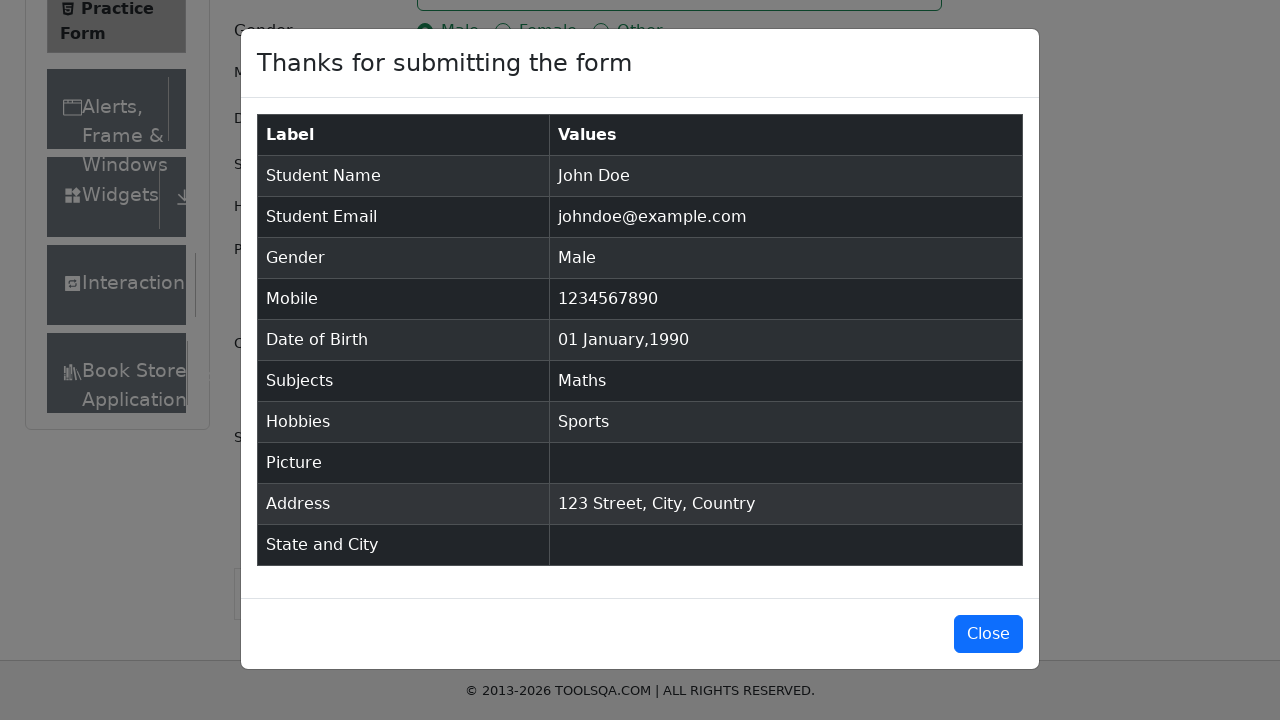

Verified full name 'John Doe' in confirmation modal
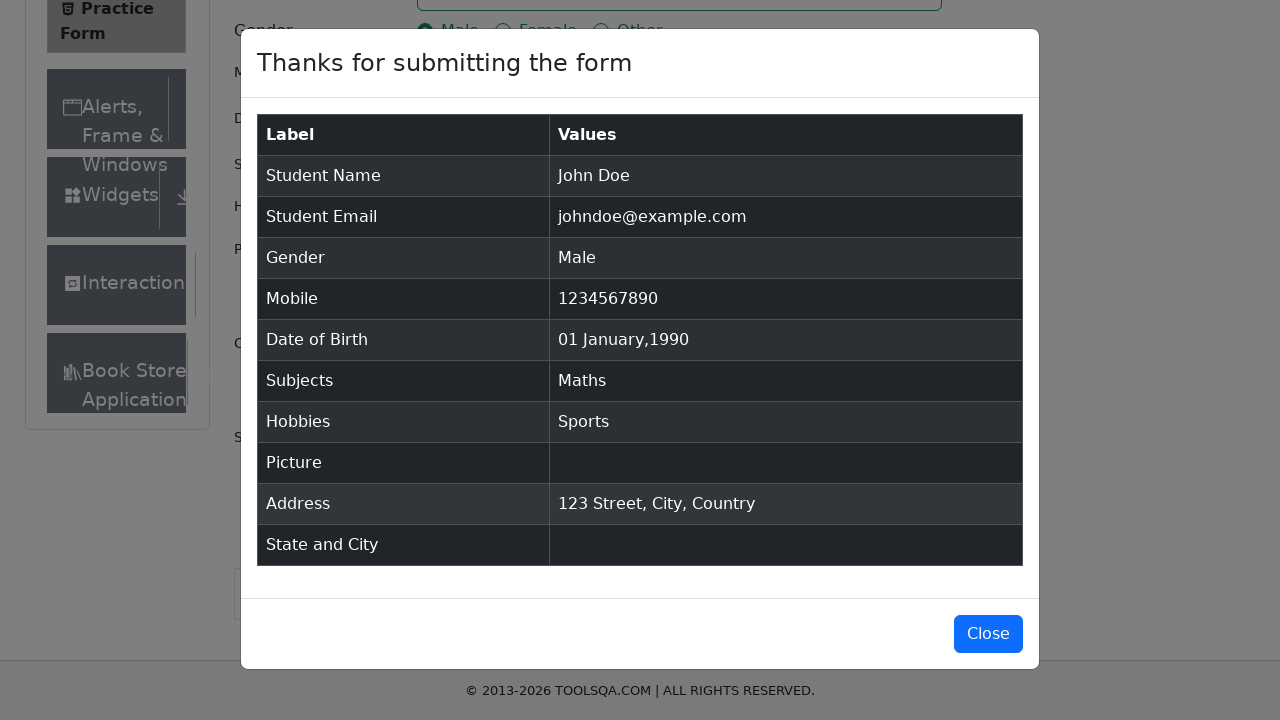

Verified email 'johndoe@example.com' in confirmation modal
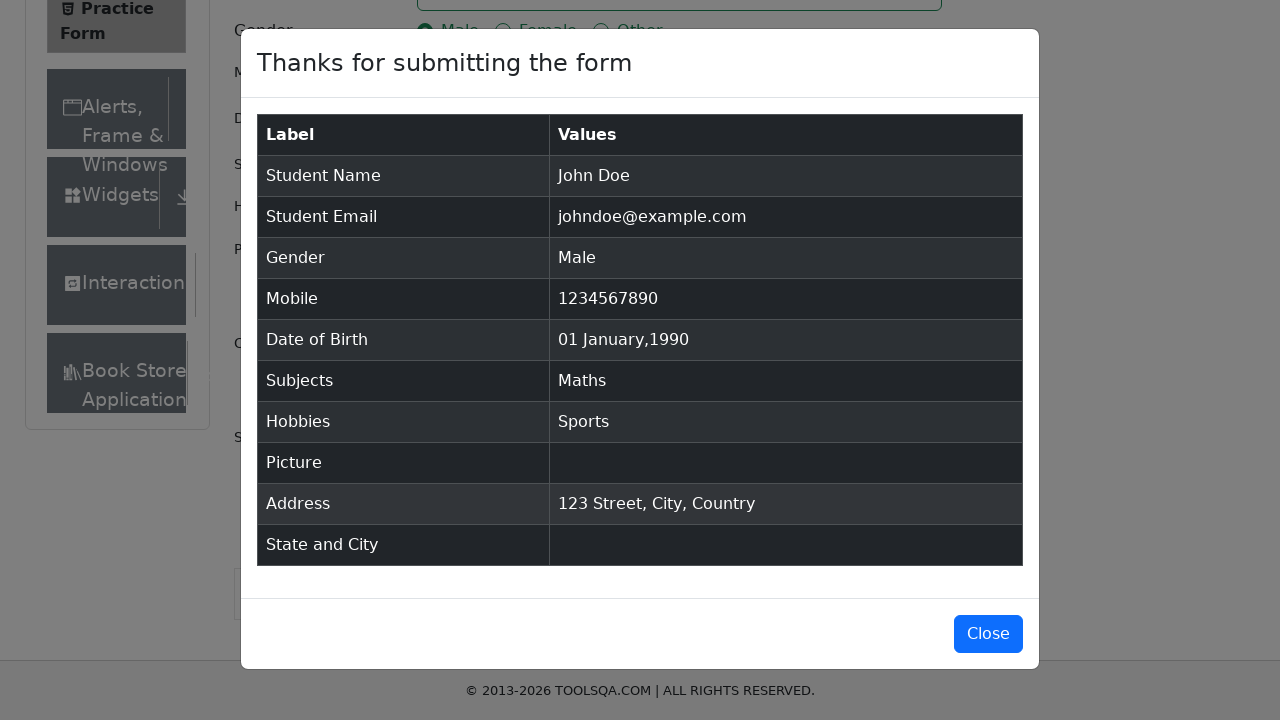

Verified gender 'Male' in confirmation modal
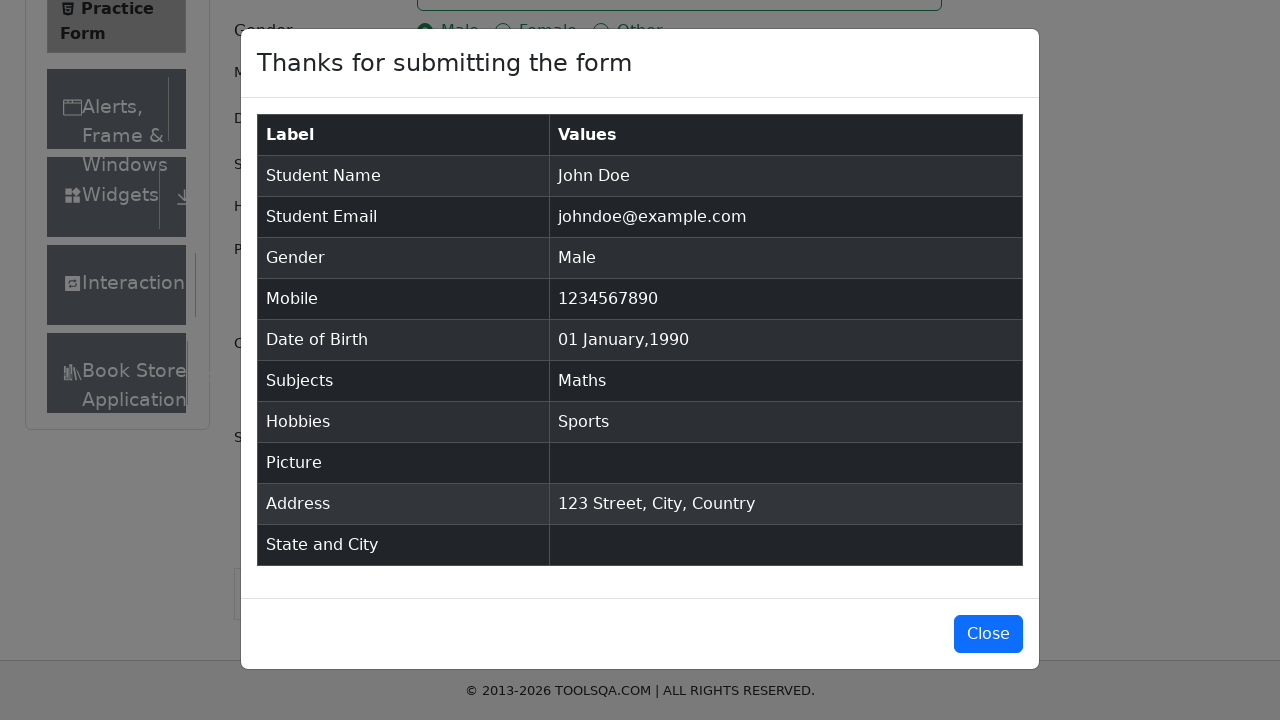

Verified phone number '1234567890' in confirmation modal
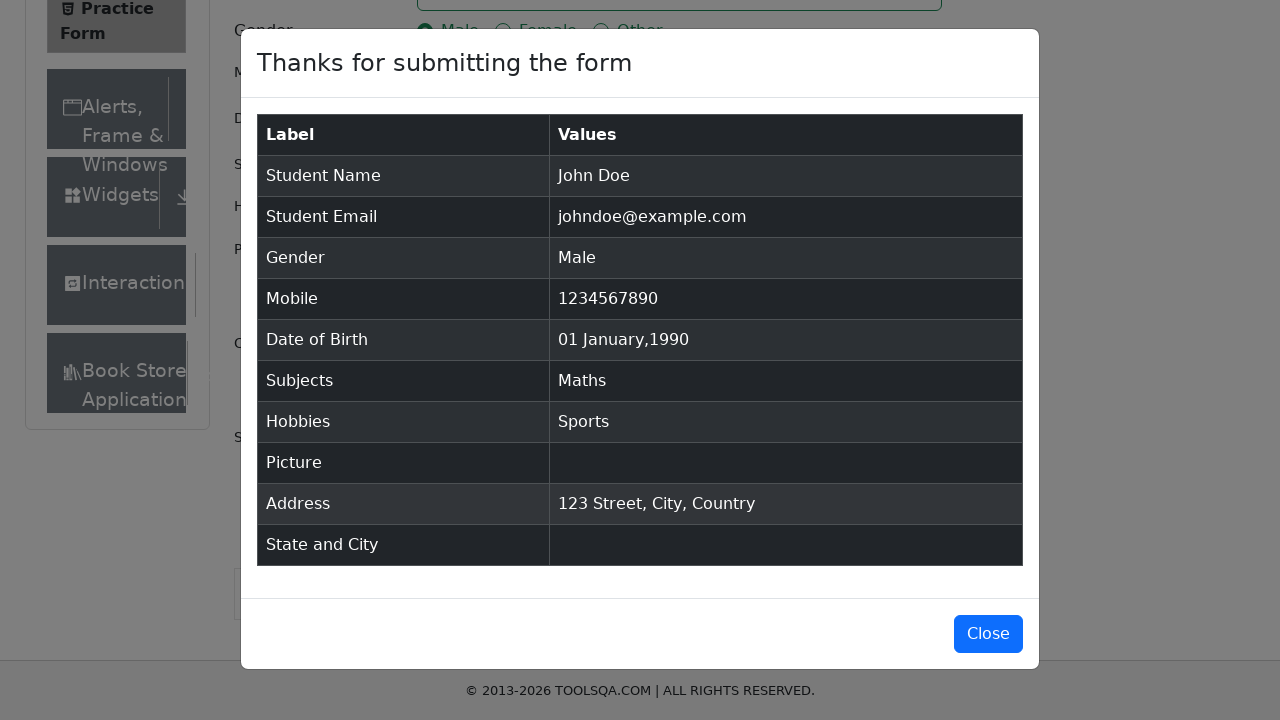

Verified date of birth '01 January,1990' in confirmation modal
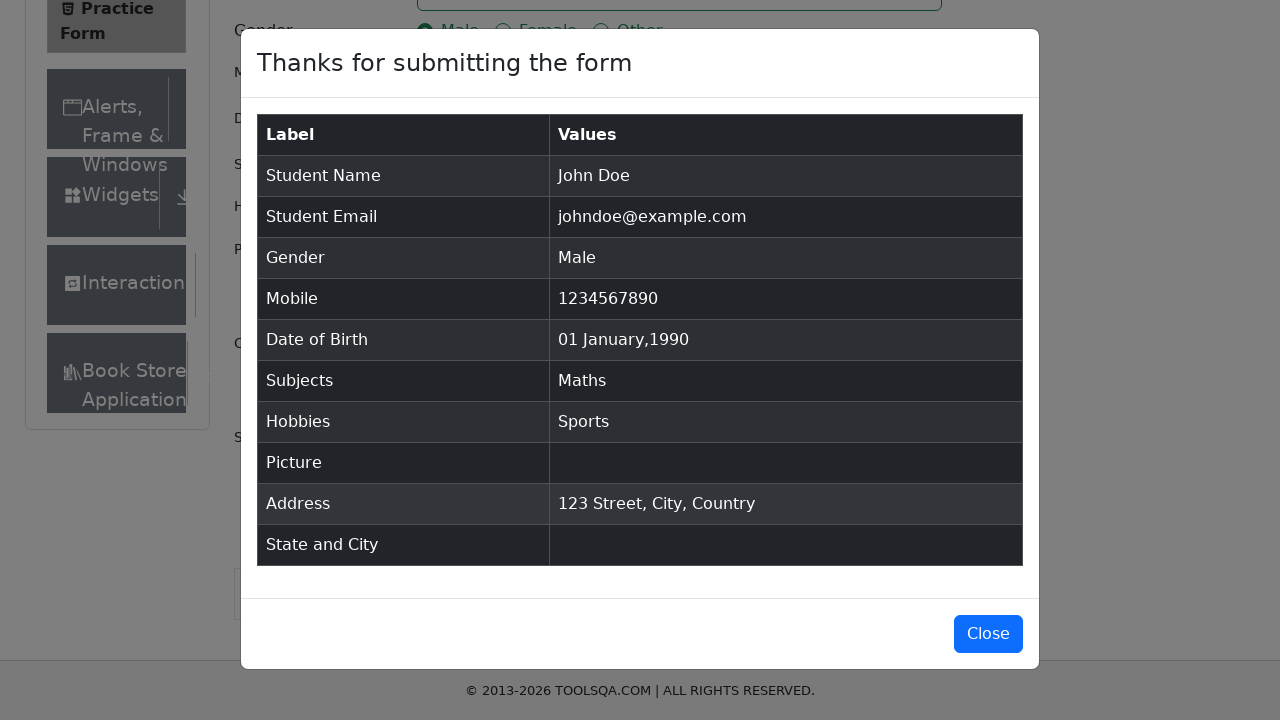

Verified subject 'Maths' in confirmation modal
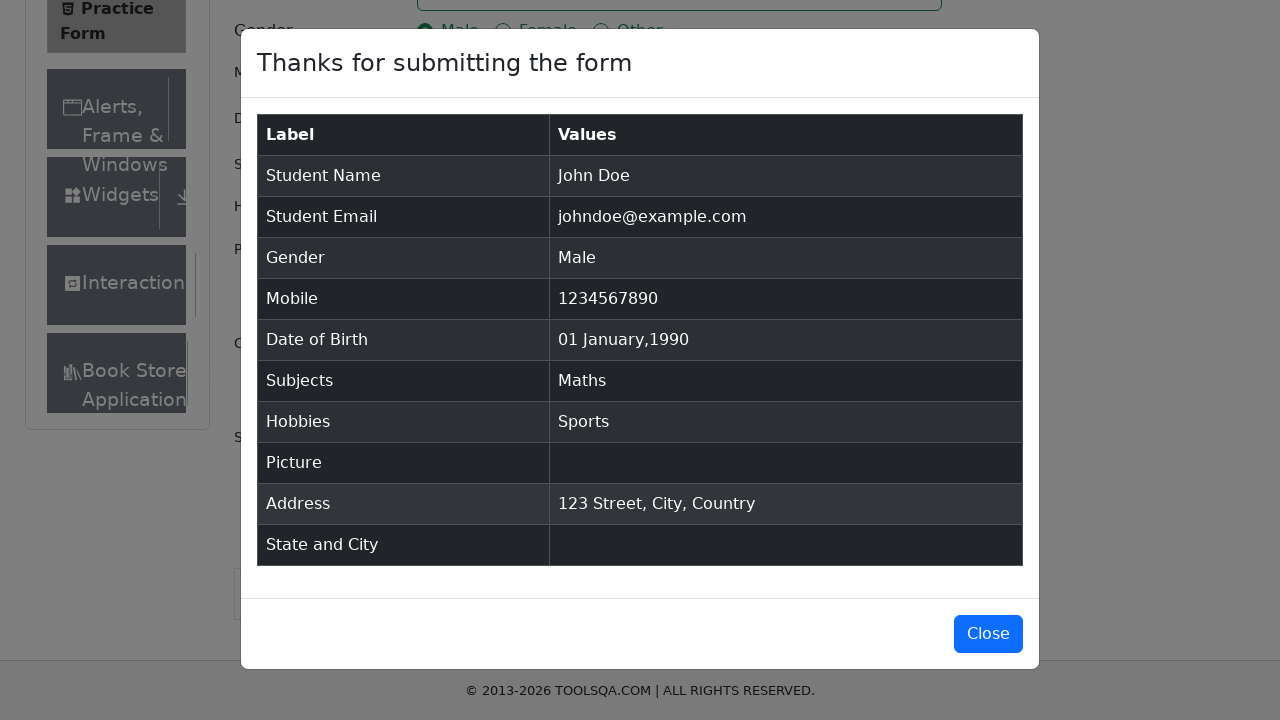

Verified hobby 'Sports' in confirmation modal
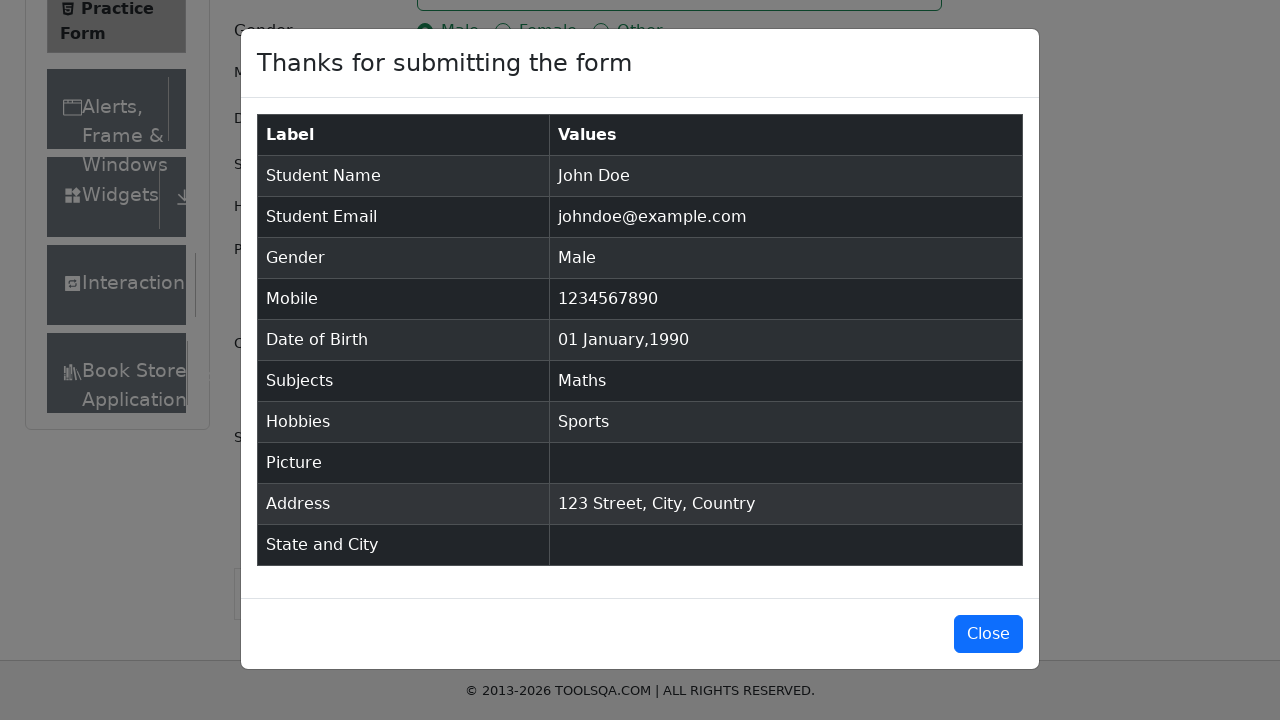

Verified address '123 Street, City, Country' in confirmation modal
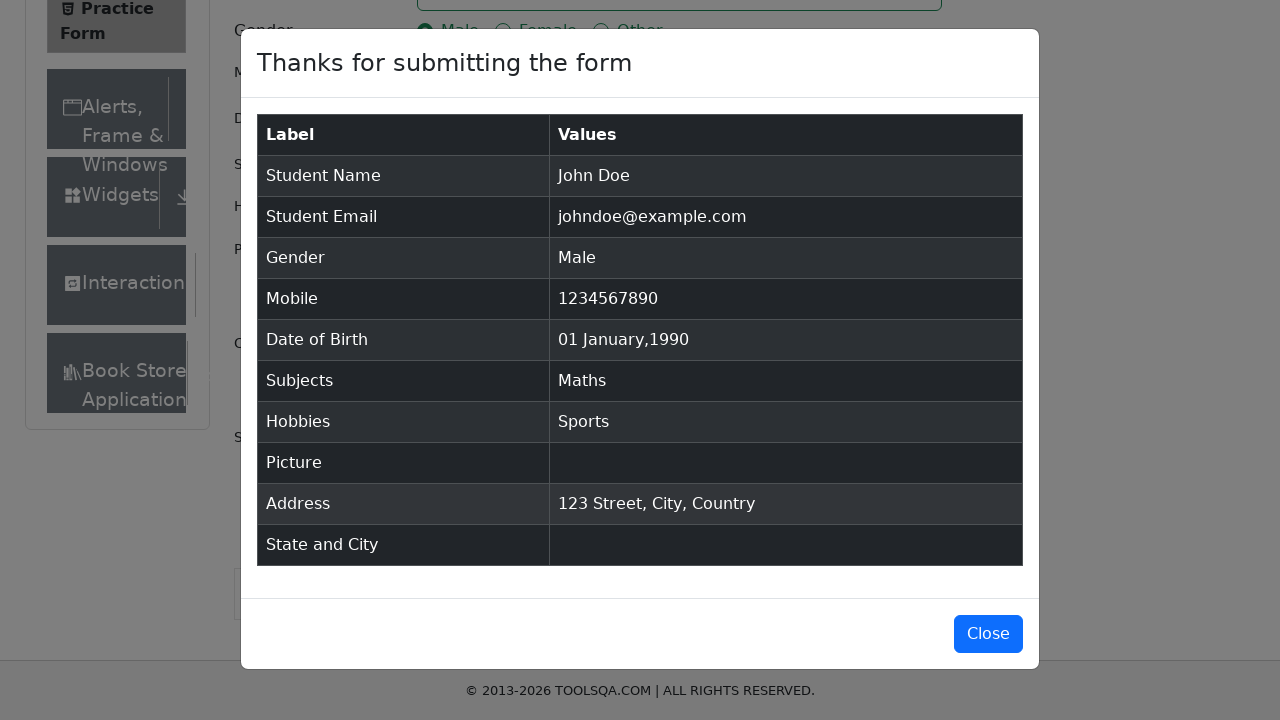

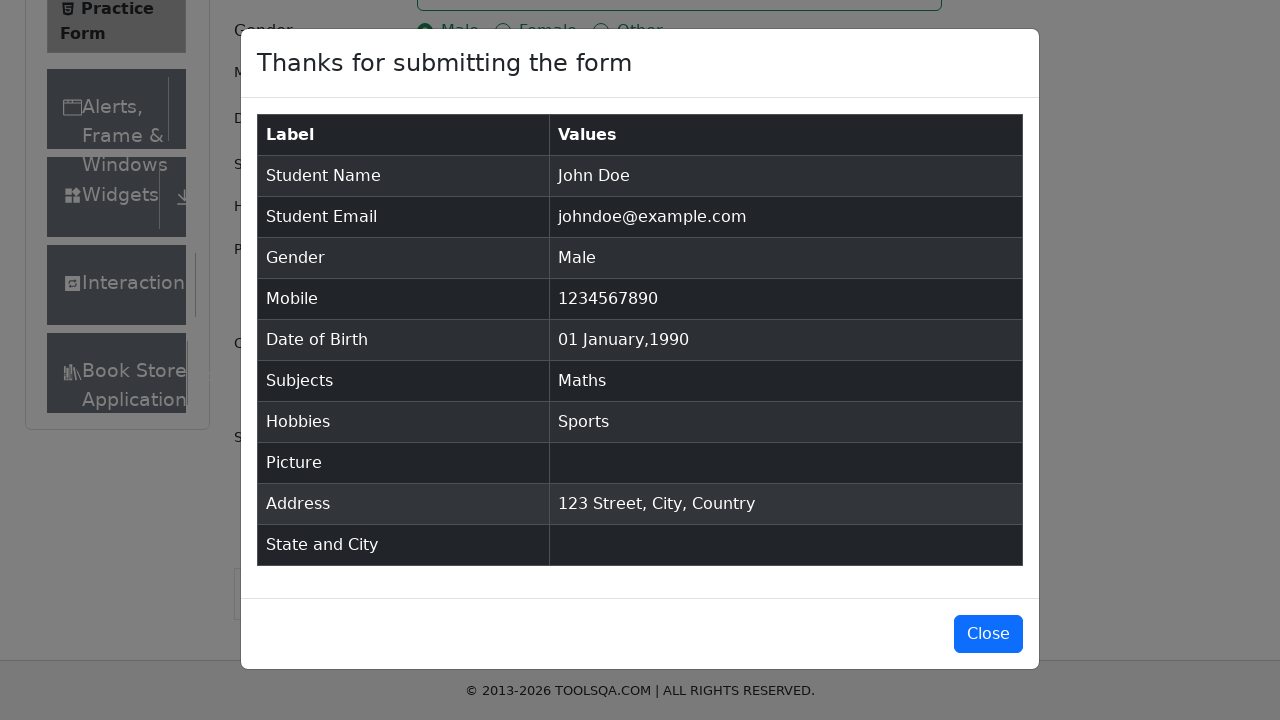